Tests mortgage calculator form by entering home value and down payment information

Starting URL: https://www.mortgagecalculator.org

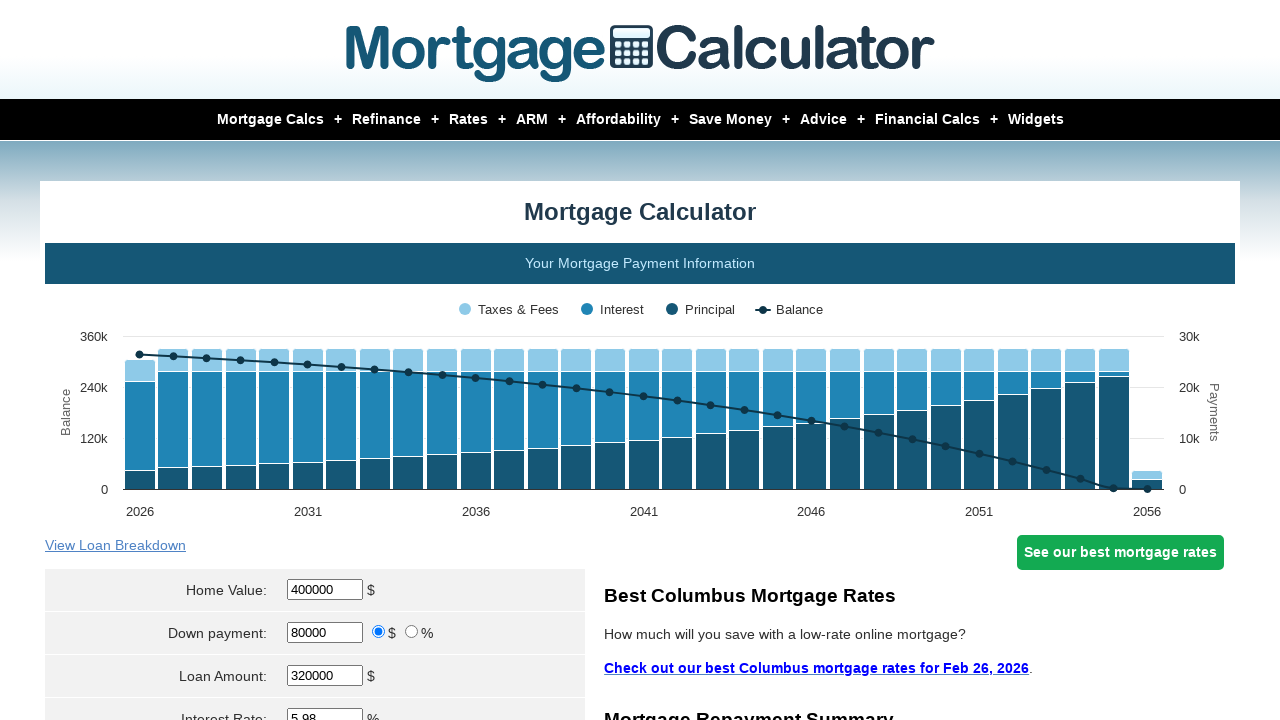

Clicked on home value input field at (325, 590) on #homeval
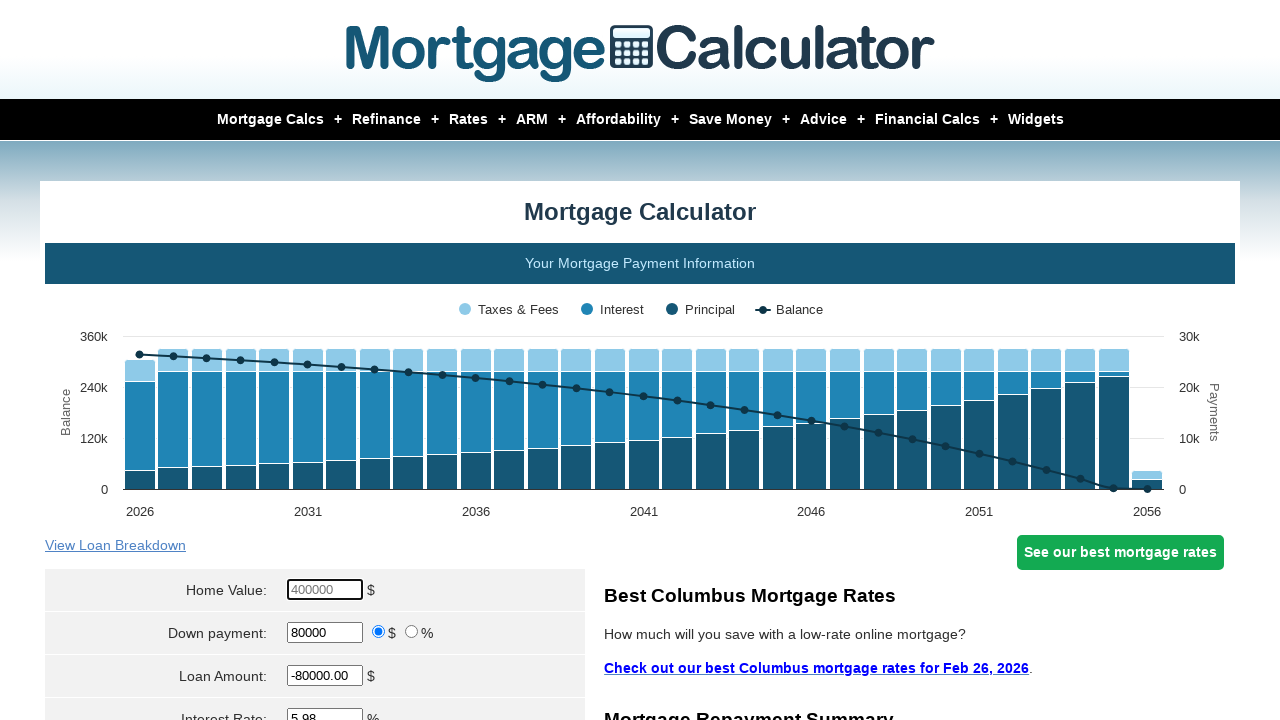

Cleared home value field on #homeval
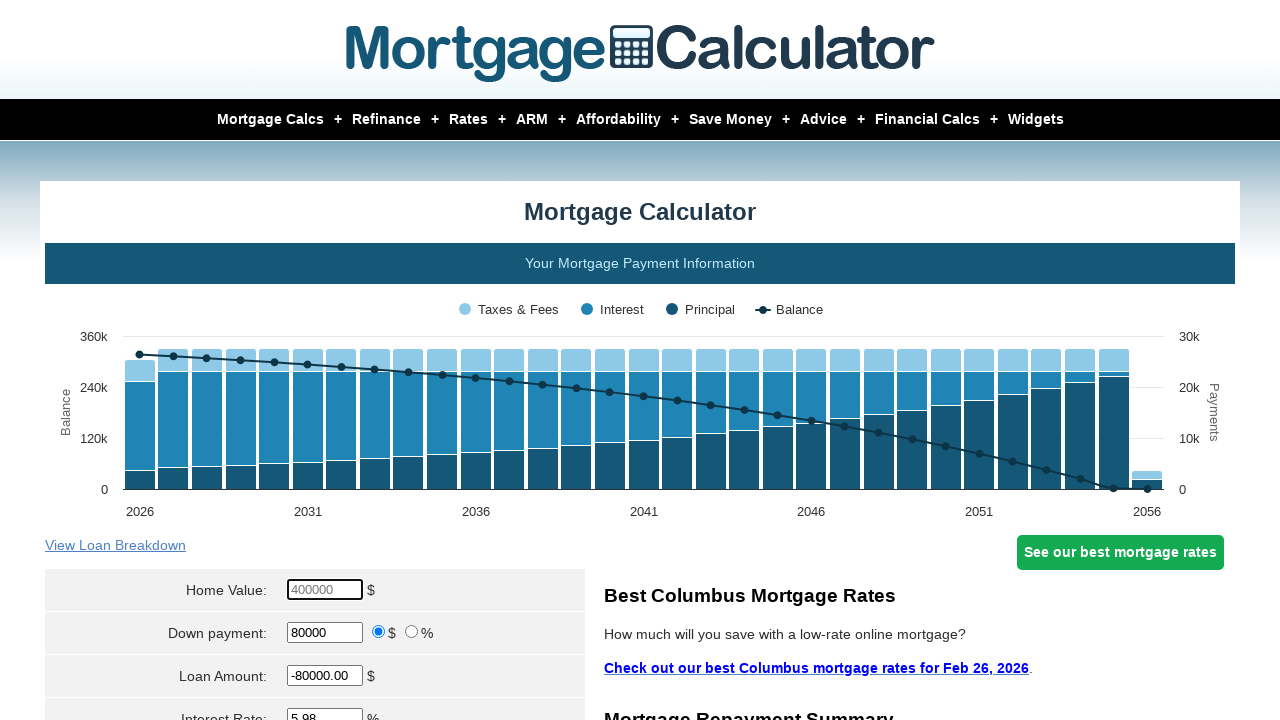

Entered home value of $450,000 on #homeval
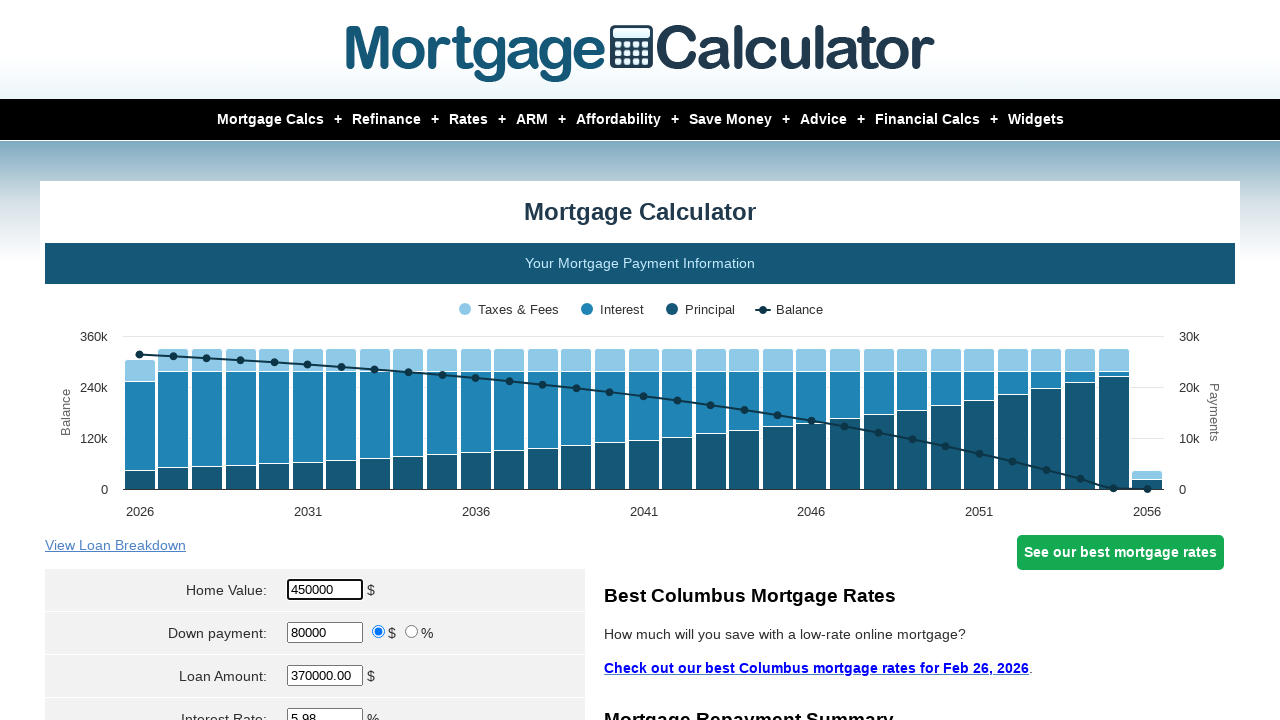

Selected percent radio button for down payment at (412, 632) on input[value='percent']
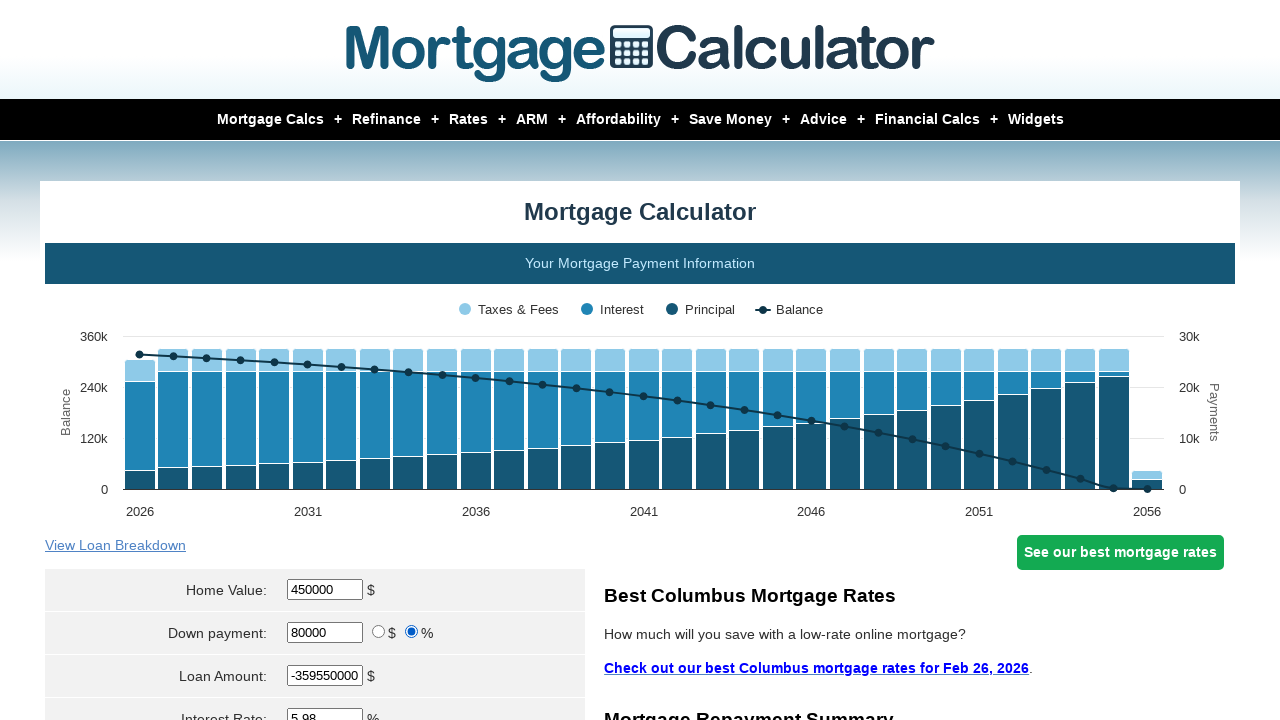

Clicked on down payment input field at (325, 632) on #downpayment
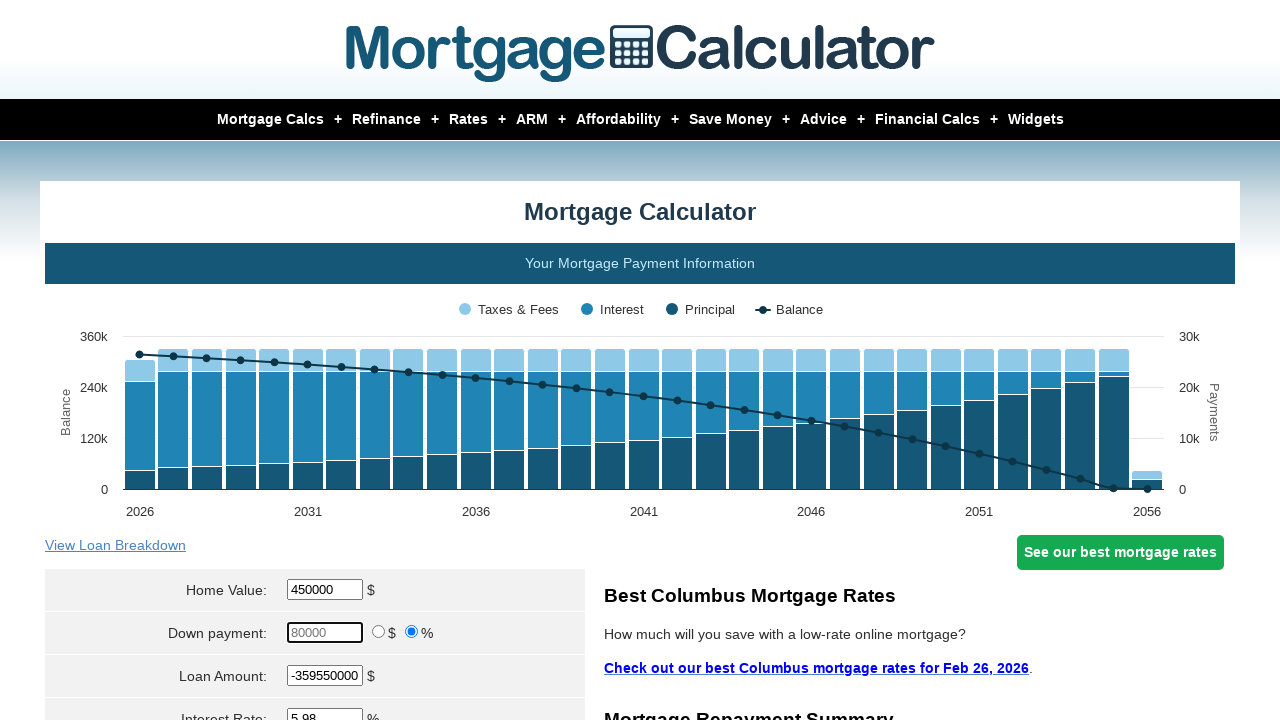

Cleared down payment field on #downpayment
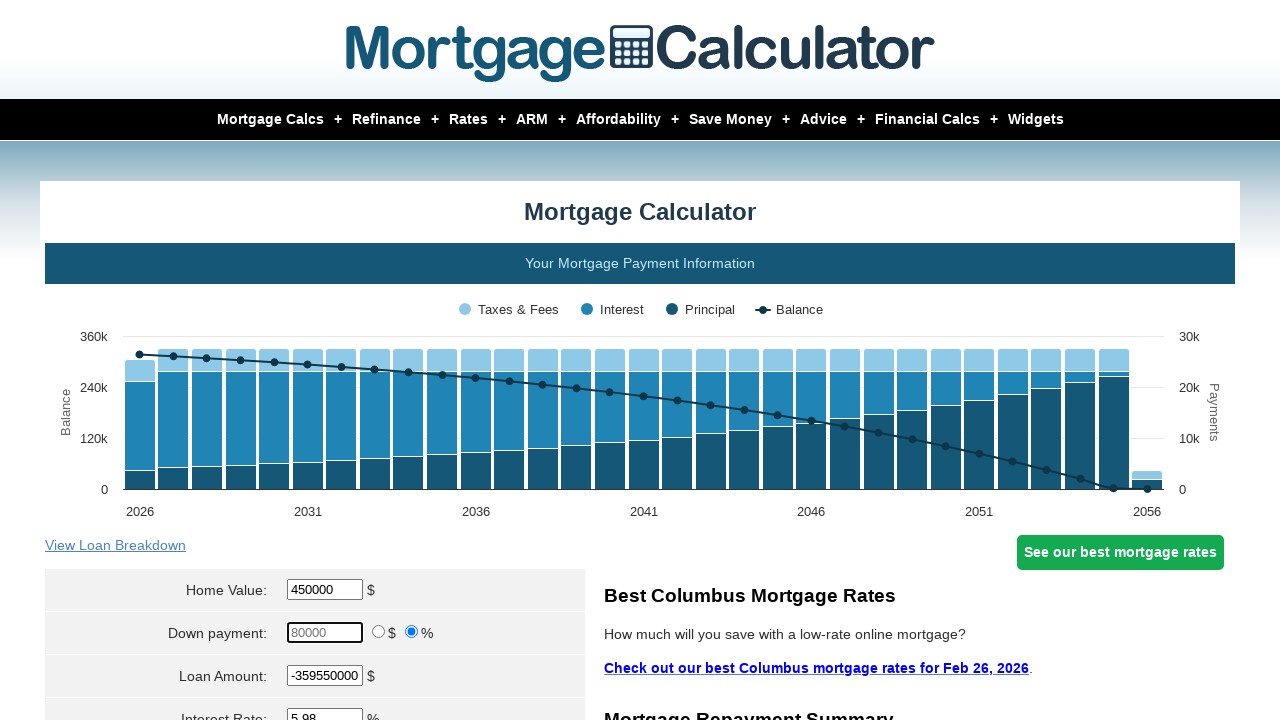

Entered down payment of 25% on #downpayment
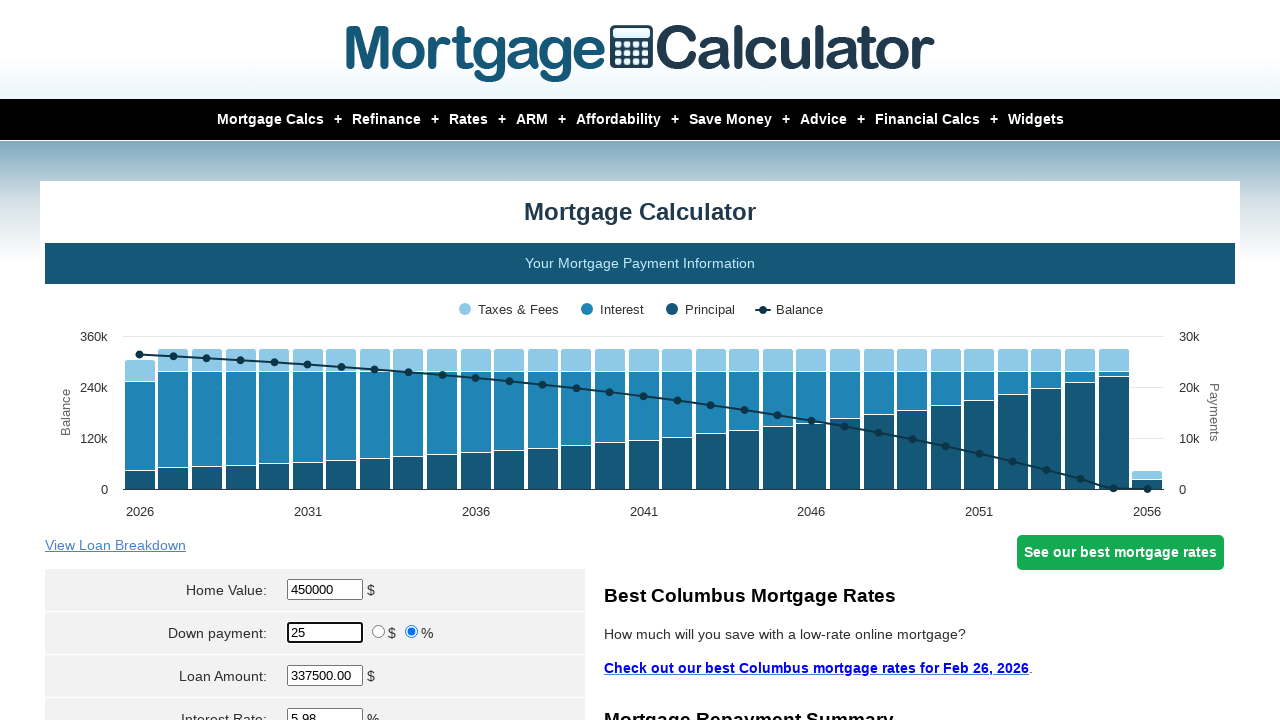

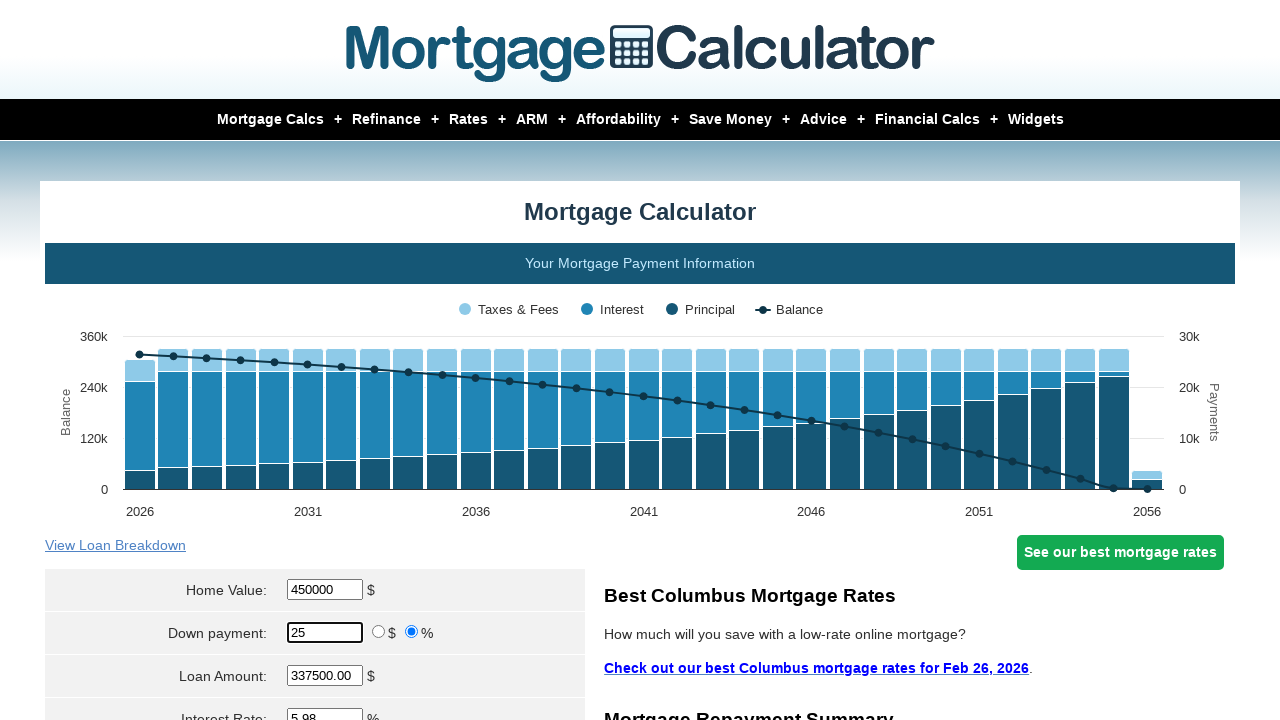